Tests adding a todo item to a sample todo application by typing in the input field and pressing Enter, then verifying the item appears in the list

Starting URL: https://lambdatest.github.io/sample-todo-app/

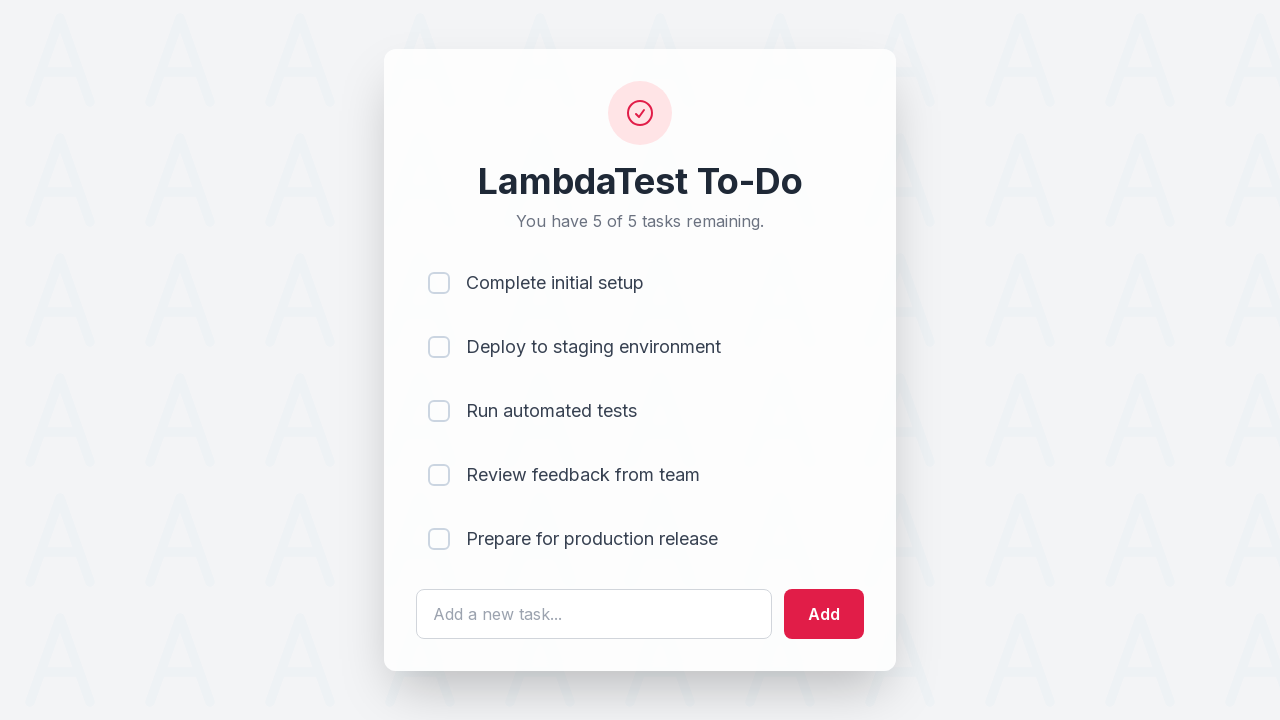

Filled todo input field with 'Learn Javascript' on #sampletodotext
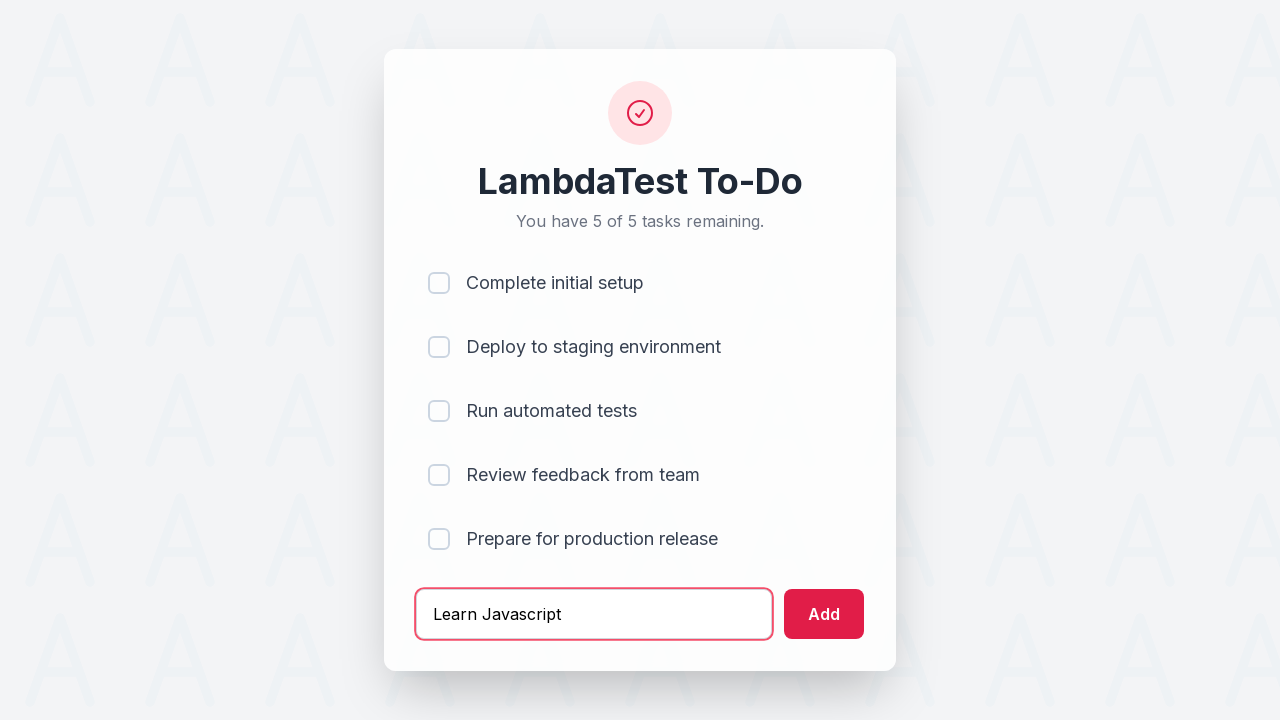

Pressed Enter to submit the todo item on #sampletodotext
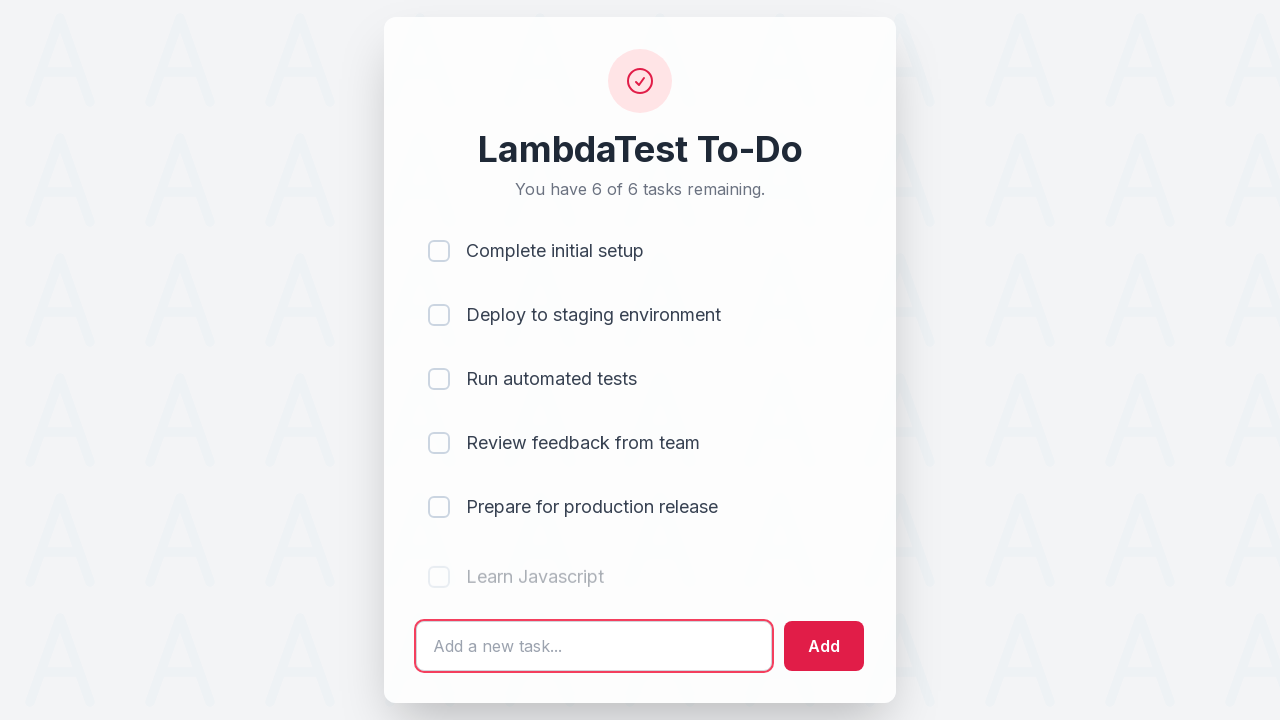

Todo item appeared in the list
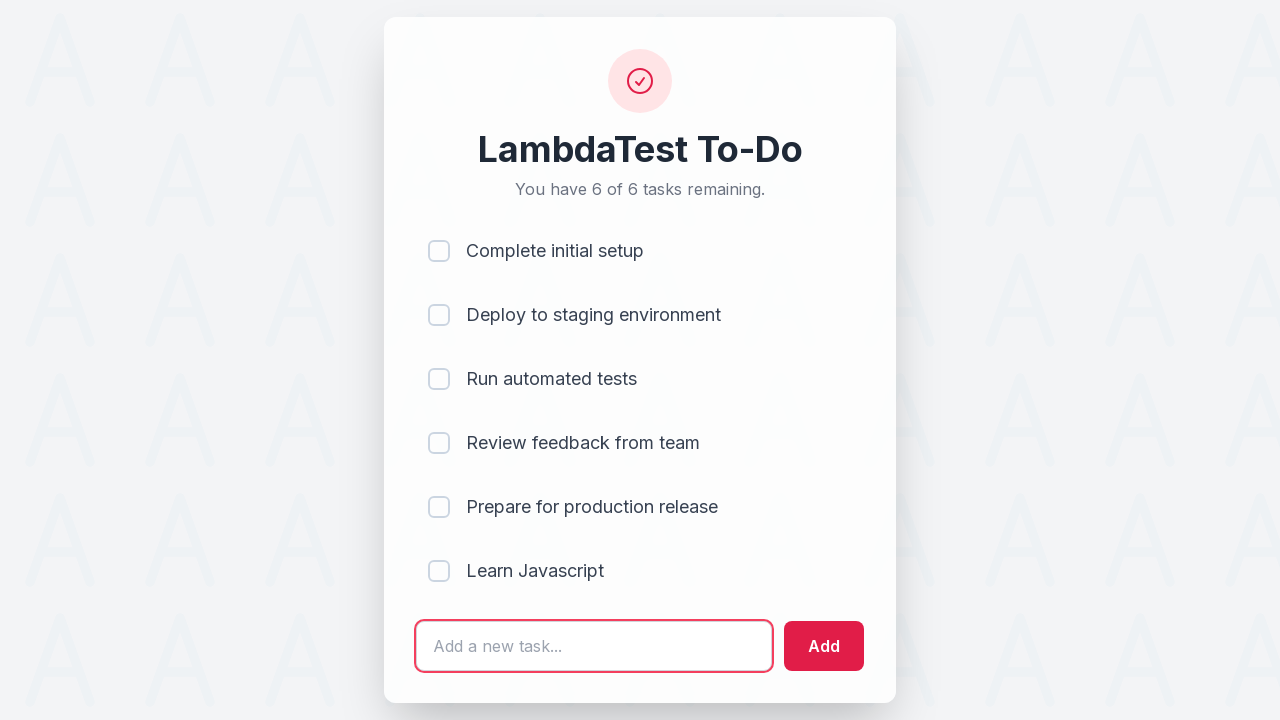

Located the last todo item in the list
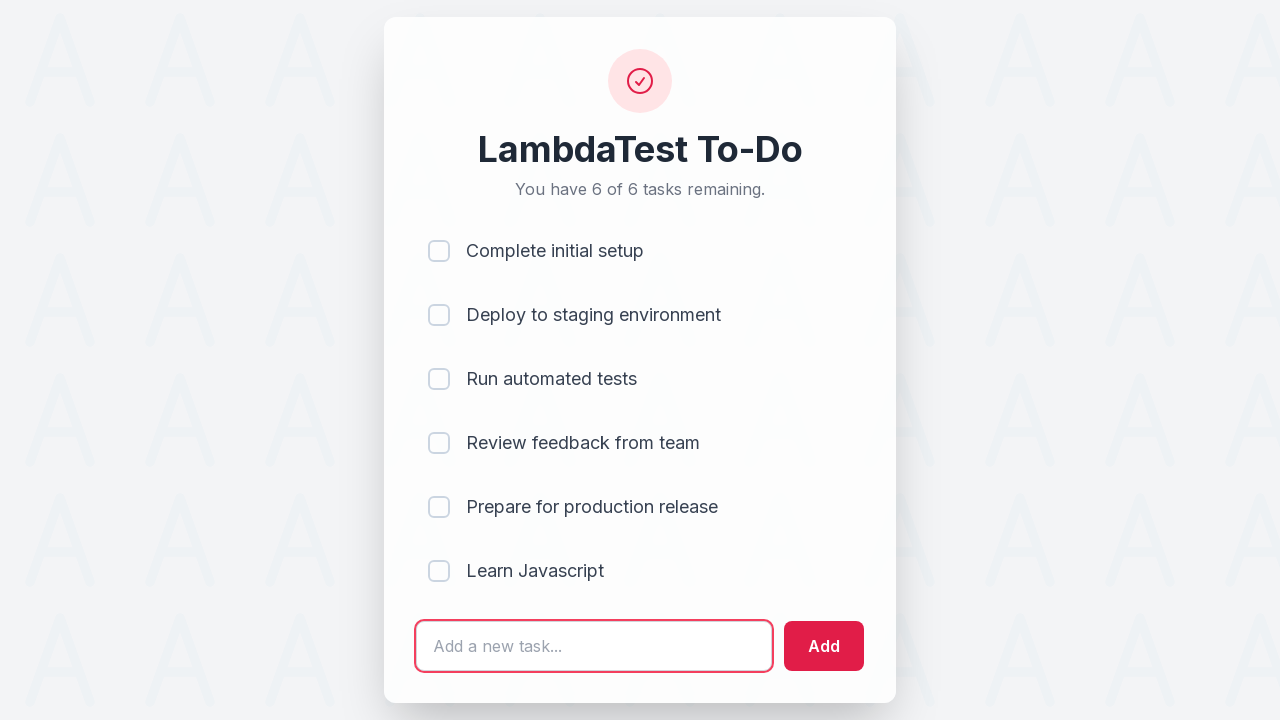

Verified that the todo item 'Learn Javascript' was successfully added
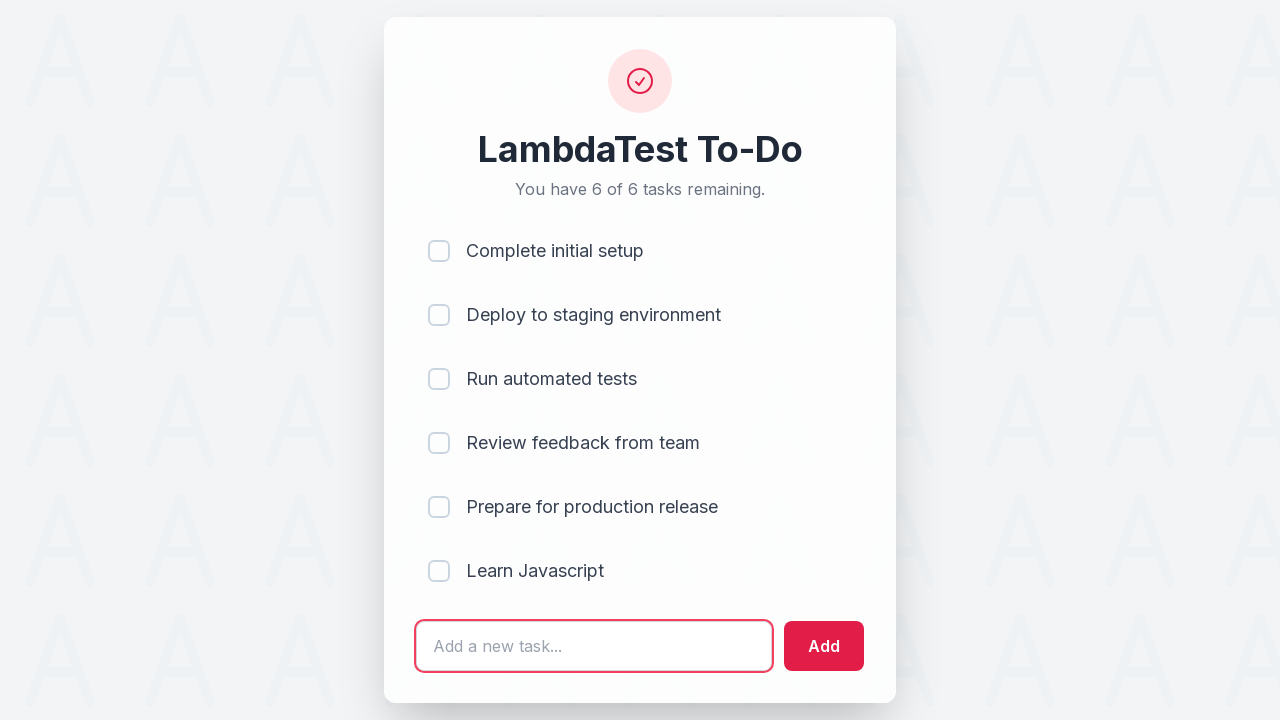

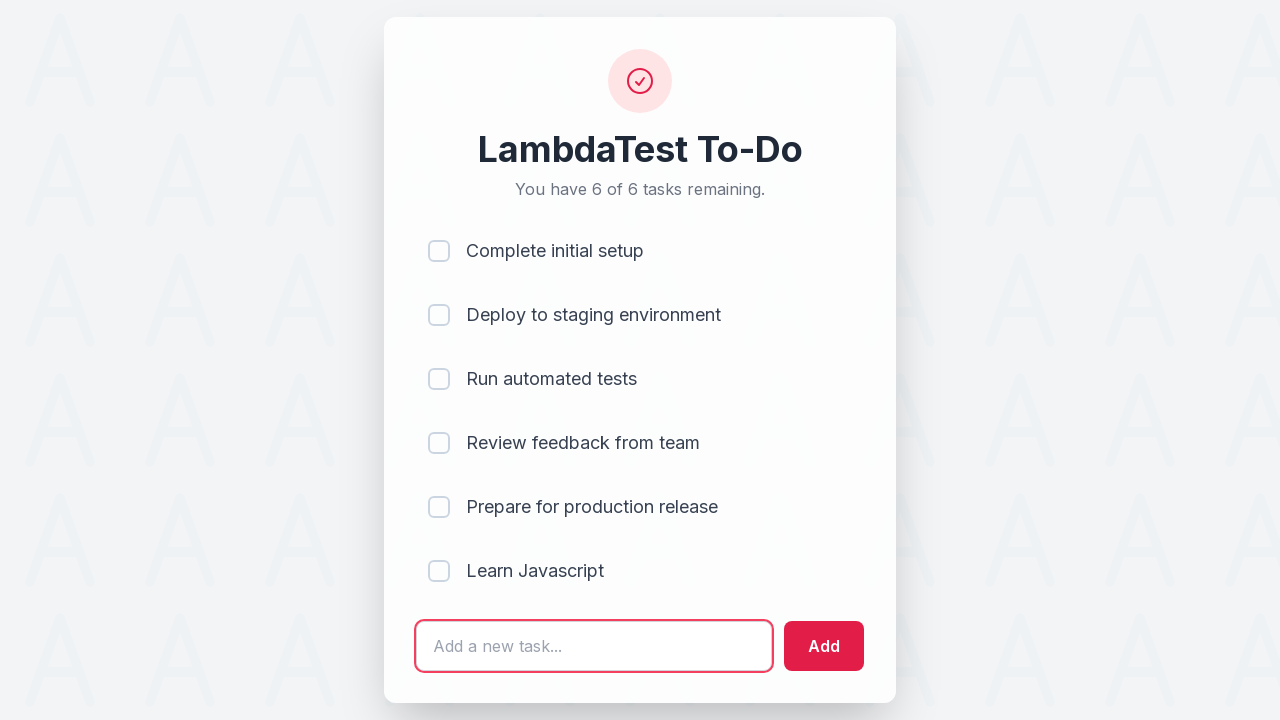